Tests clicking on the admissions link and verifying navigation to the abiturientu page

Starting URL: https://www.sstu.ru/

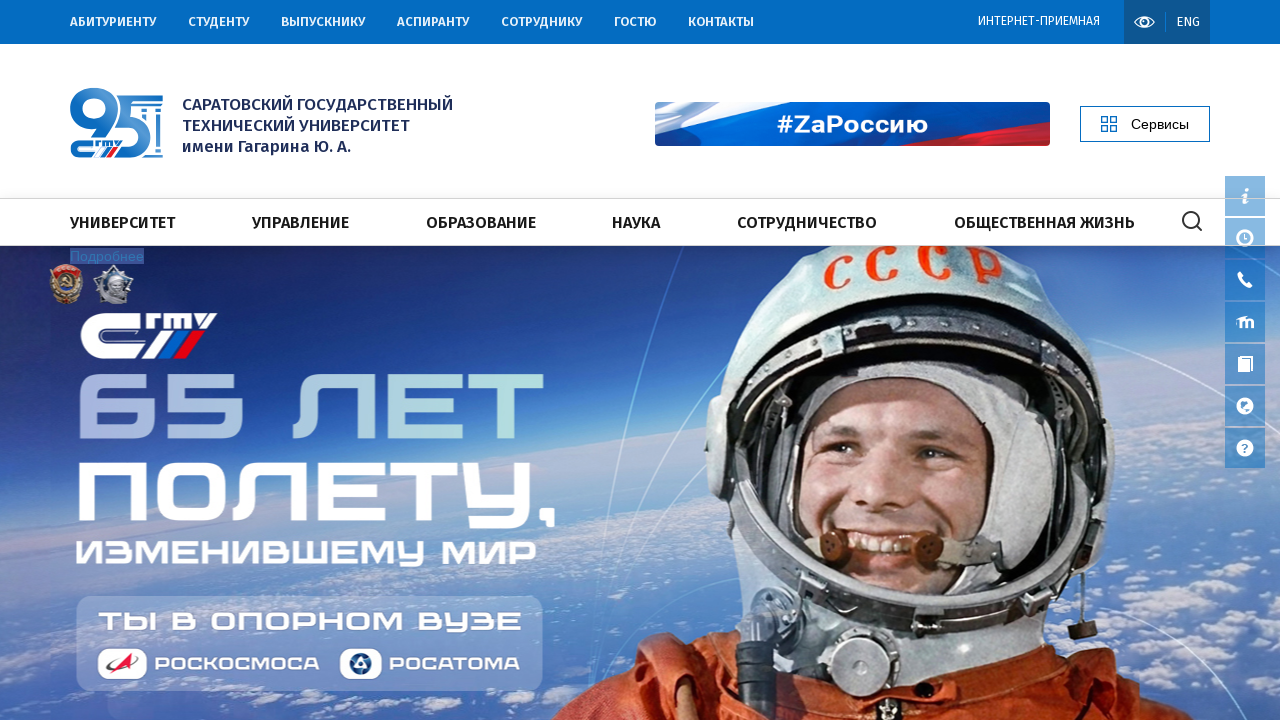

Waited for admissions link to become visible
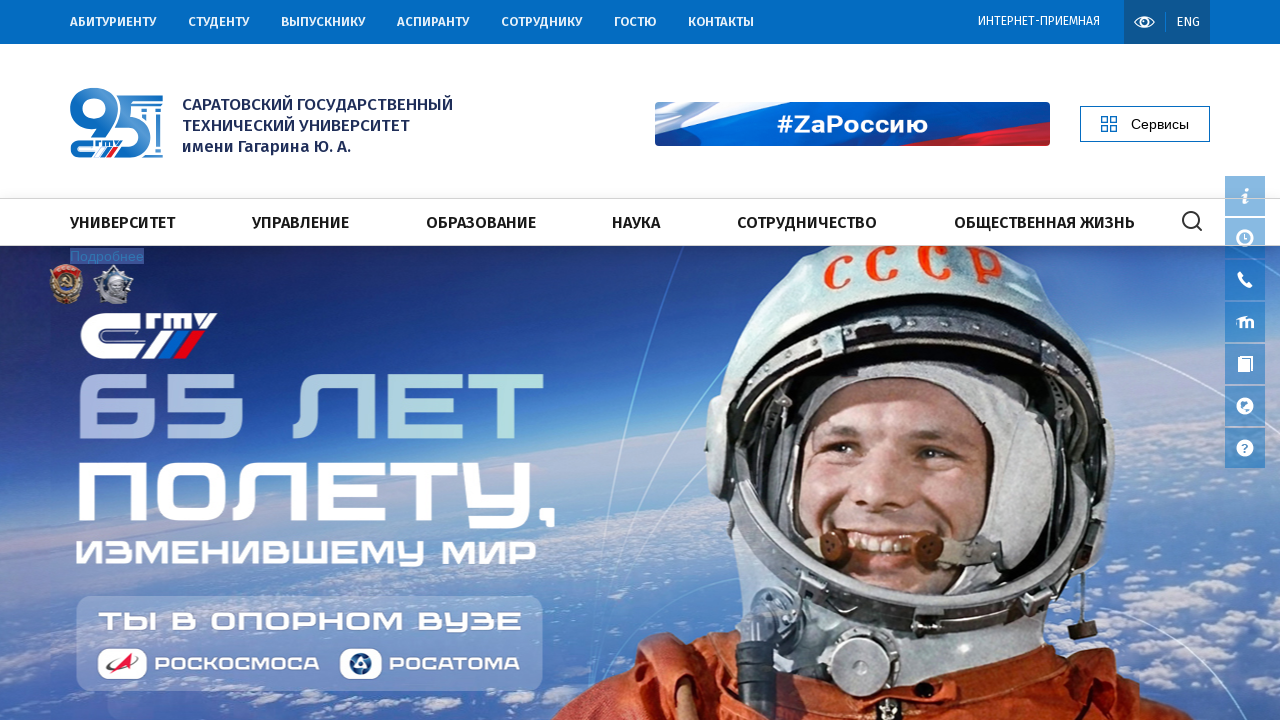

Clicked on the admissions link
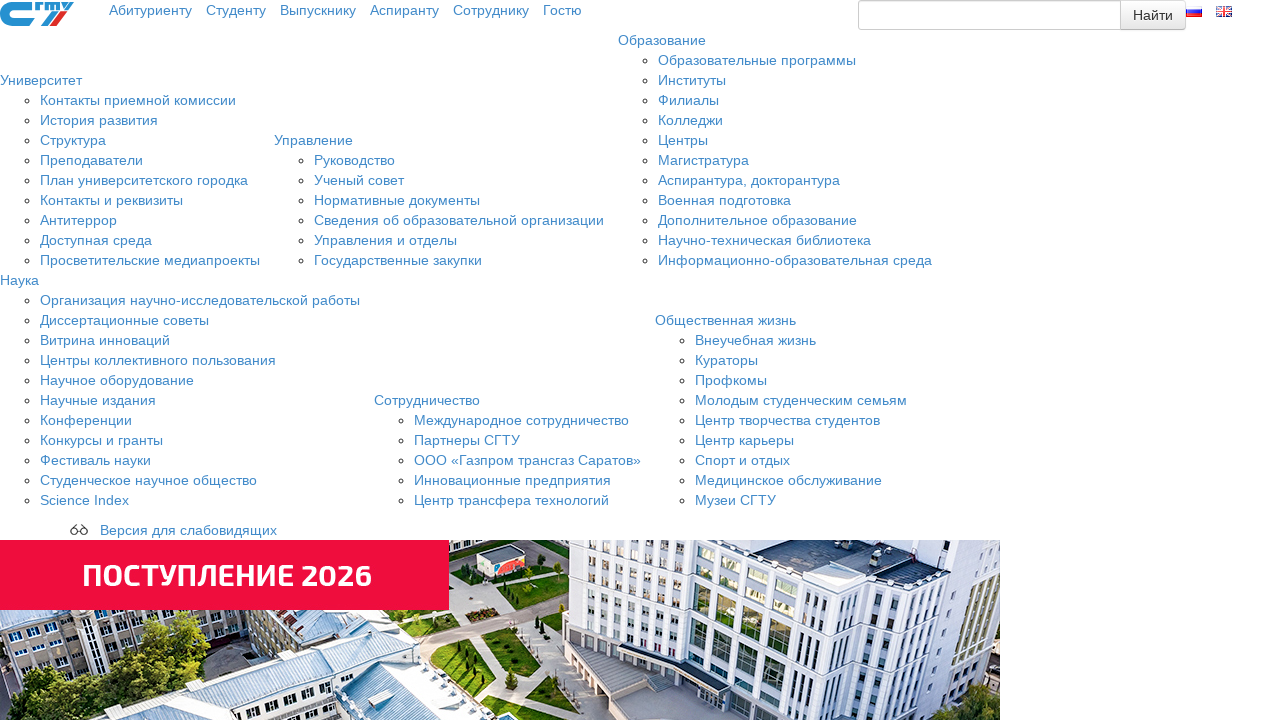

Waited for navigation to abiturientu page
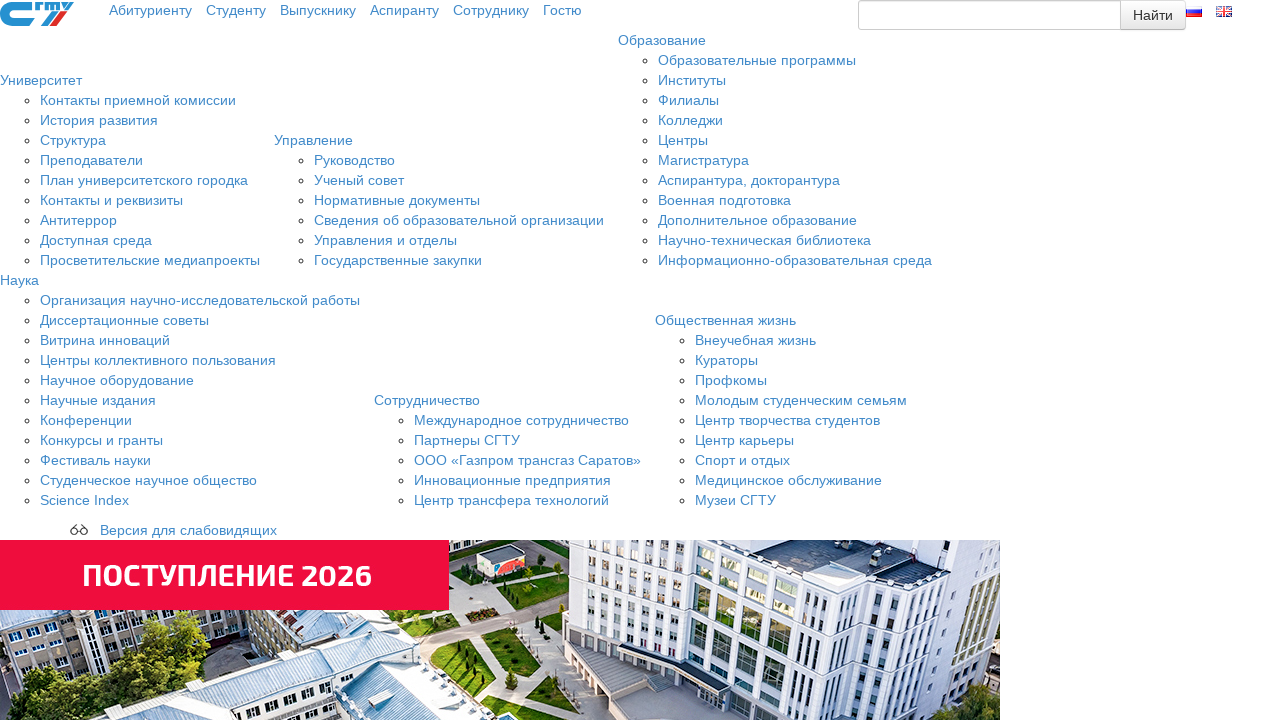

Verified URL contains '/abiturientu/' path
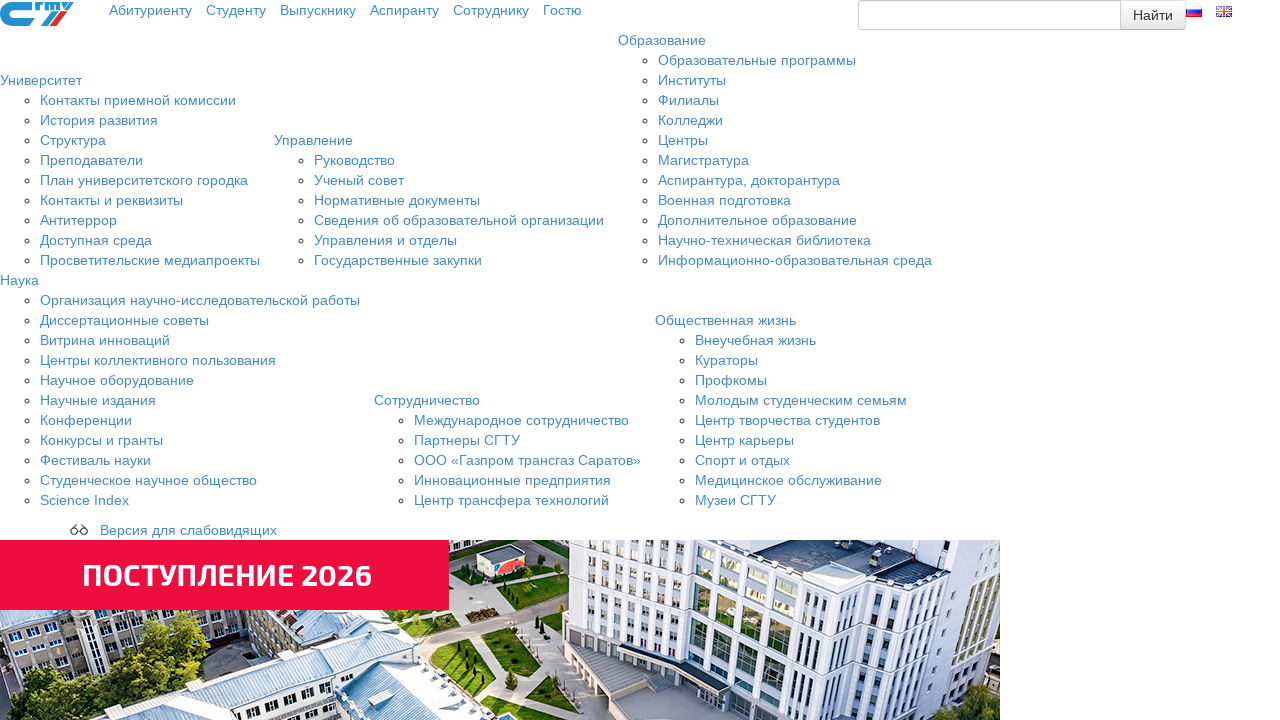

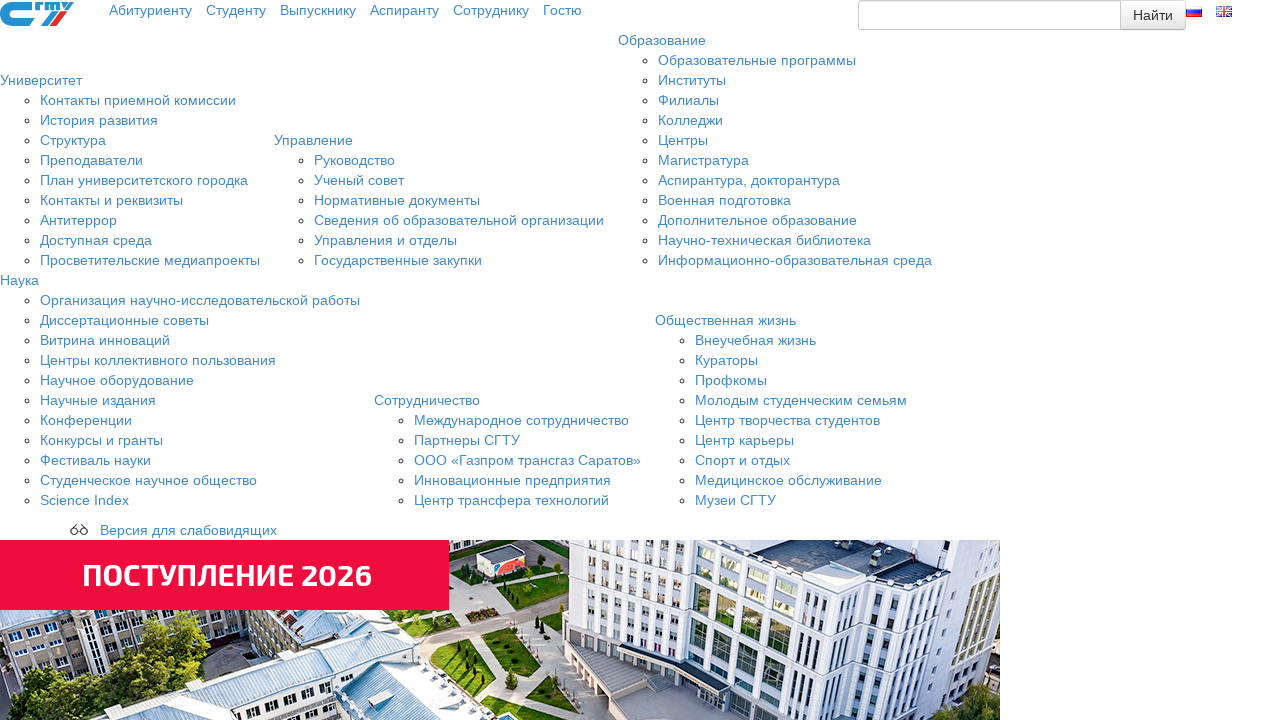